Tests multiple browser window handling by clicking a button that opens a new window/popup, then verifies both pages are accessible and switches between them.

Starting URL: https://demoqa.com/browser-windows

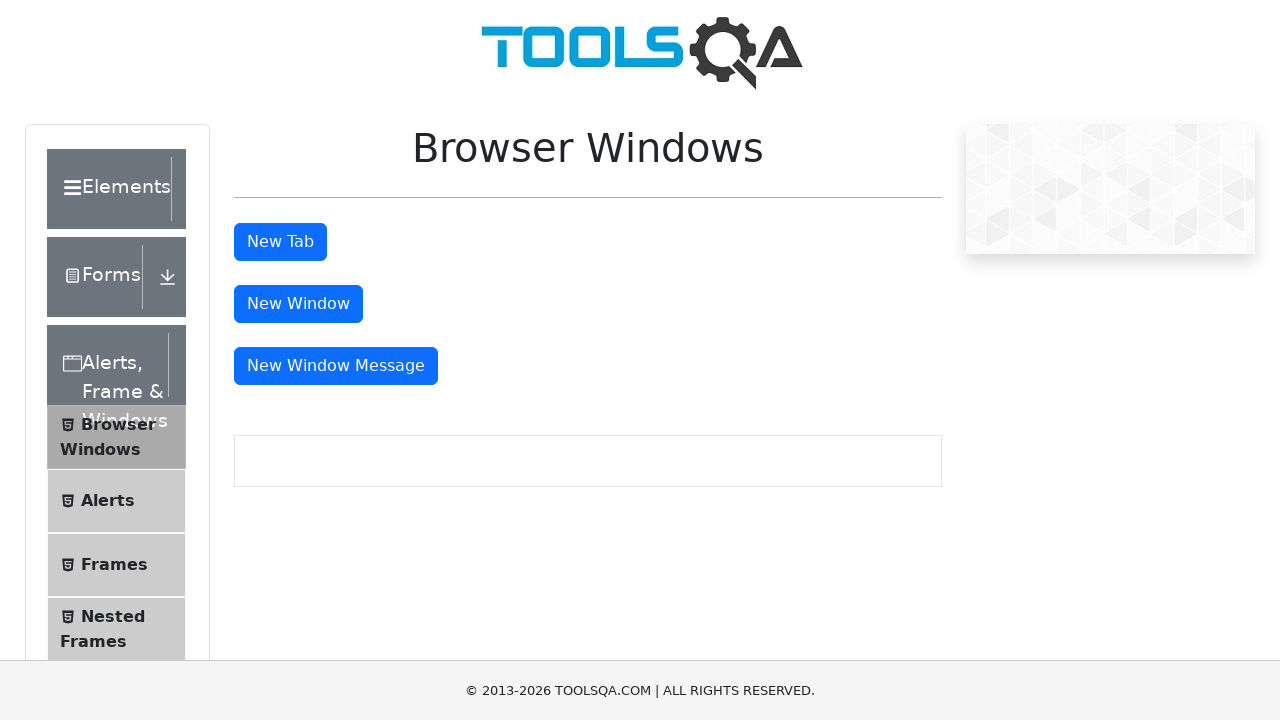

Clicked 'New Window' button to open popup at (298, 304) on internal:text="New Window"i >> nth=0
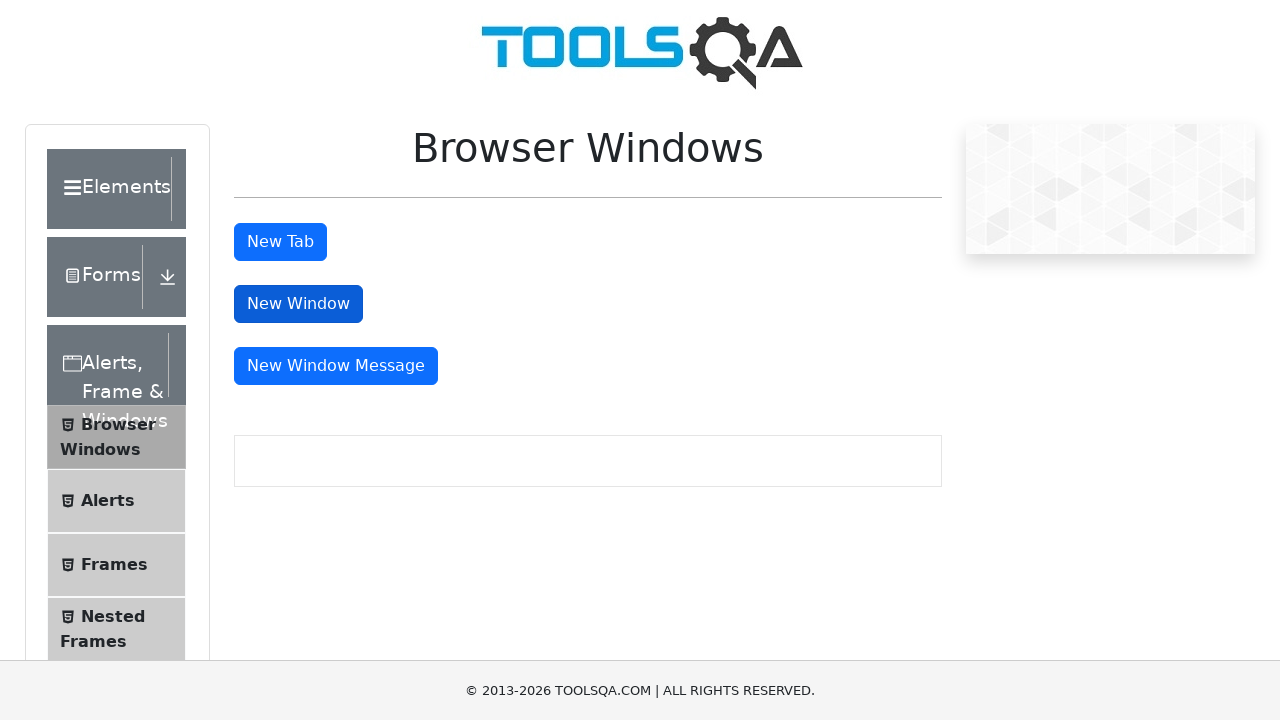

Captured new popup window
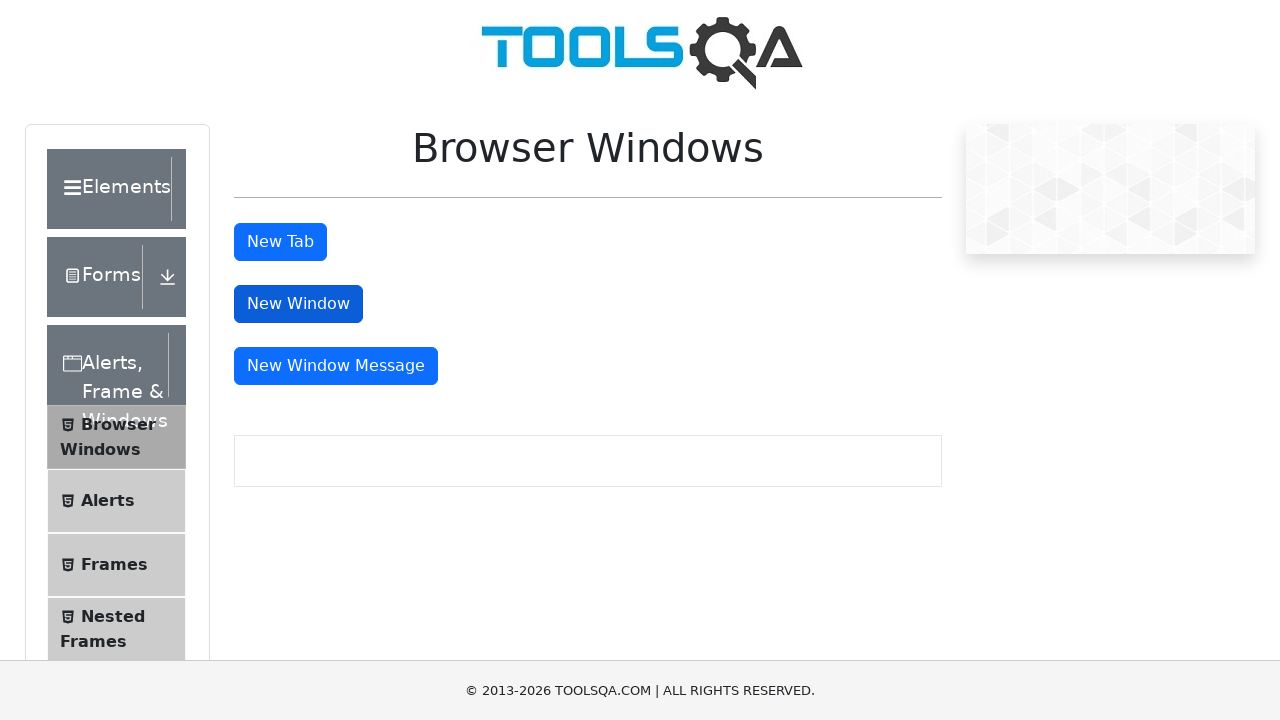

Popup page finished loading
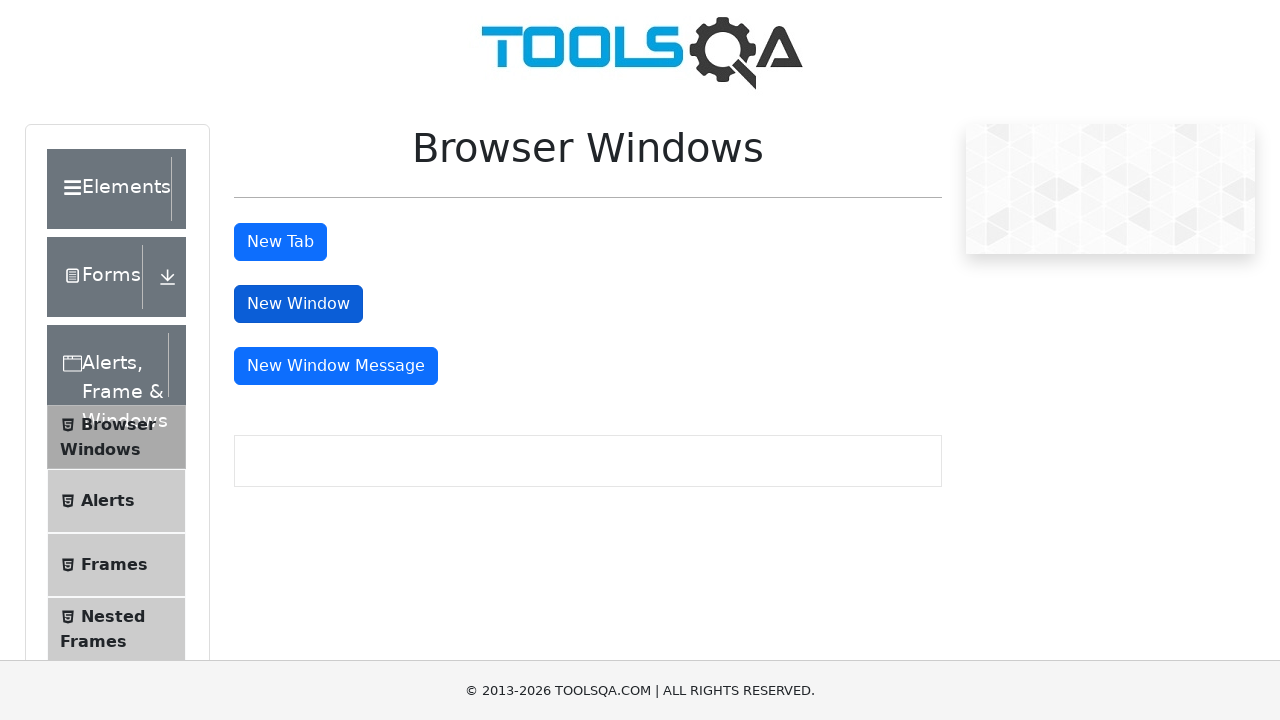

Retrieved all pages in context: 2 pages found
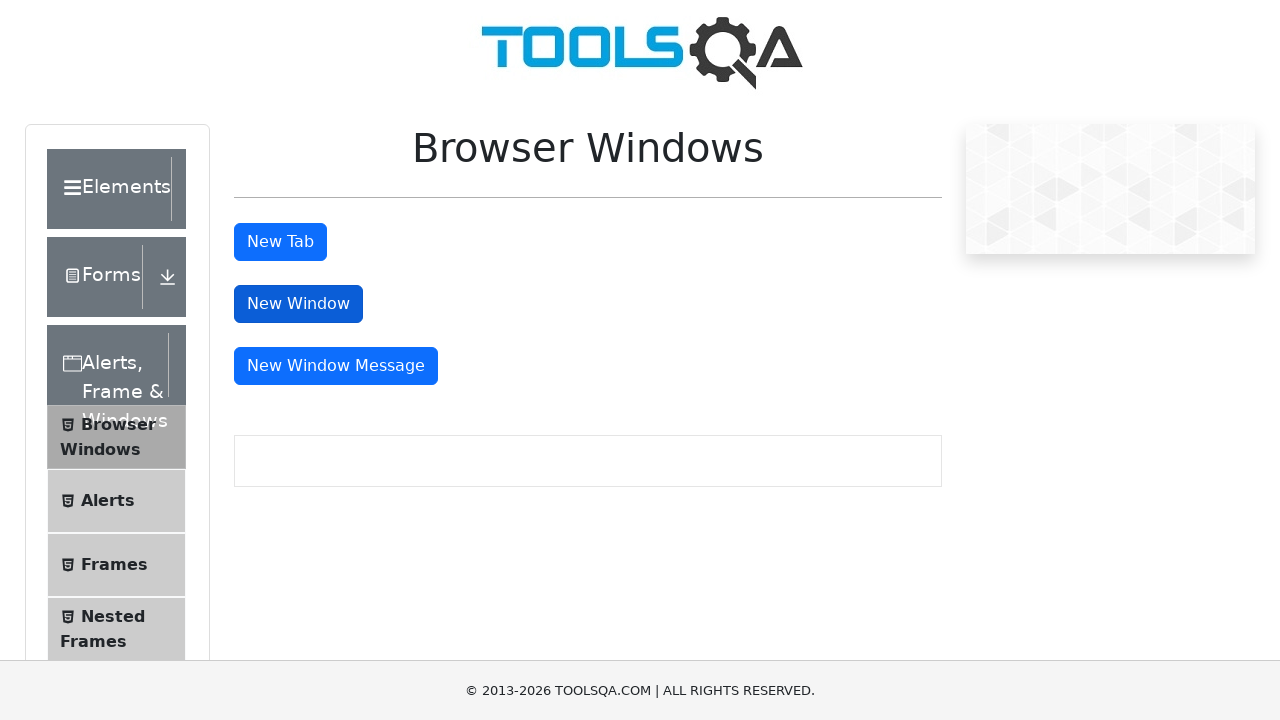

Page loaded with title: <bound method Page.title of <Page url='https://demoqa.com/browser-windows'>>
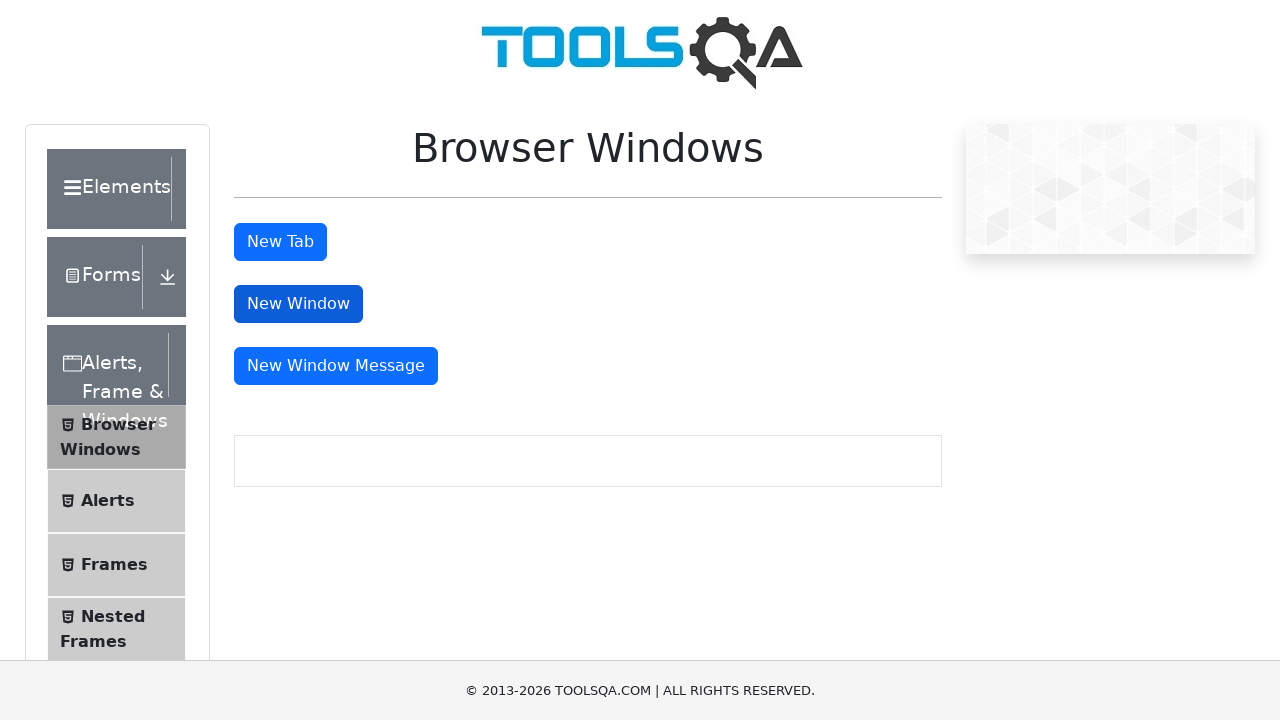

Page loaded with title: <bound method Page.title of <Page url='https://demoqa.com/sample'>>
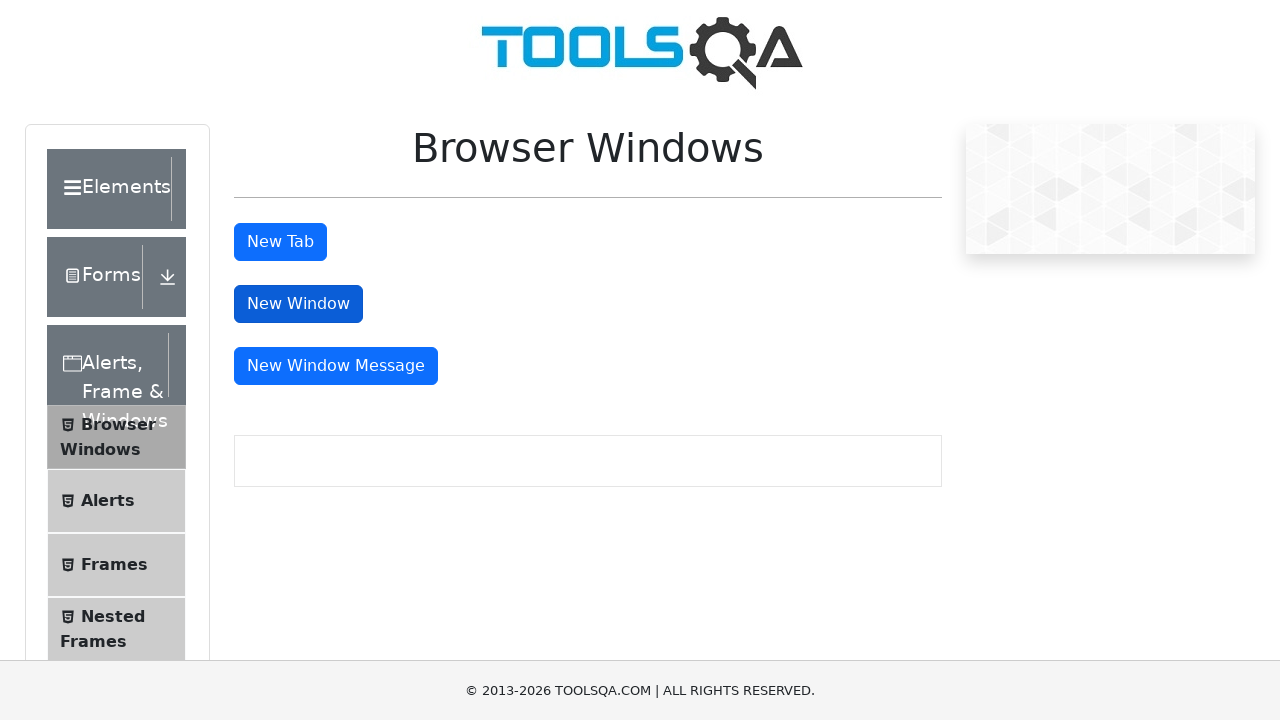

First page URL: https://demoqa.com/browser-windows
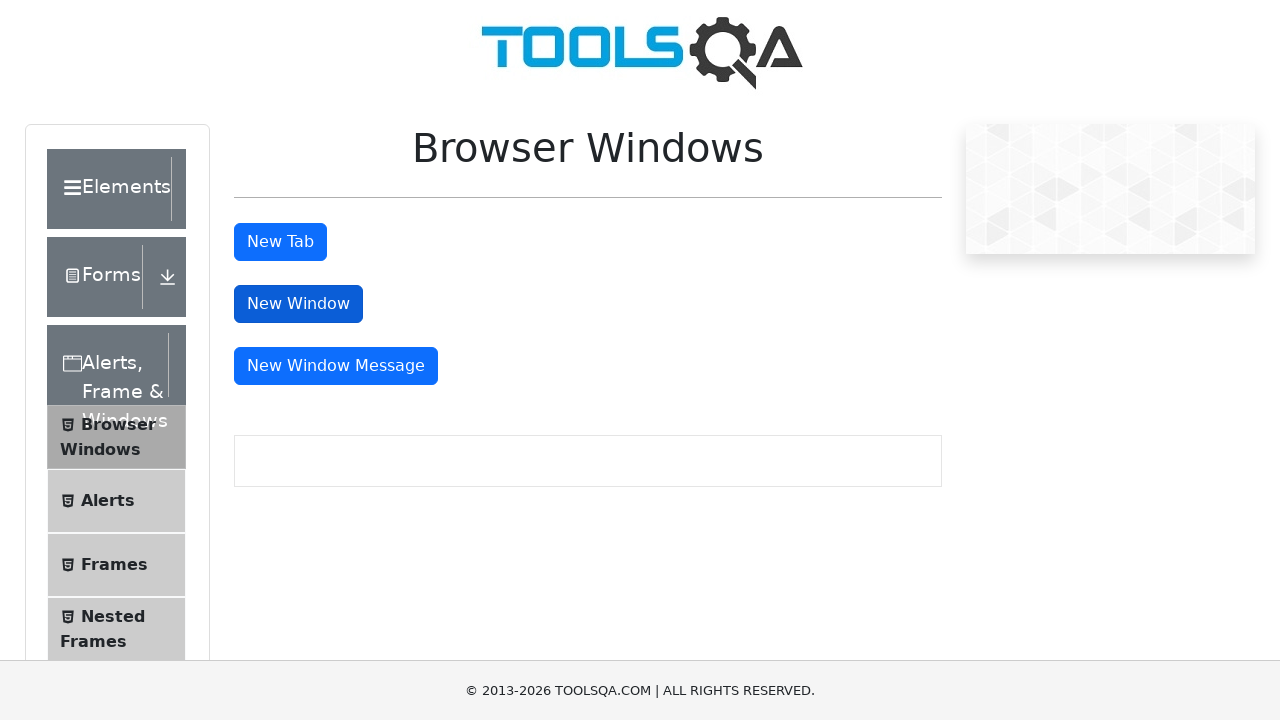

Second page URL: https://demoqa.com/sample
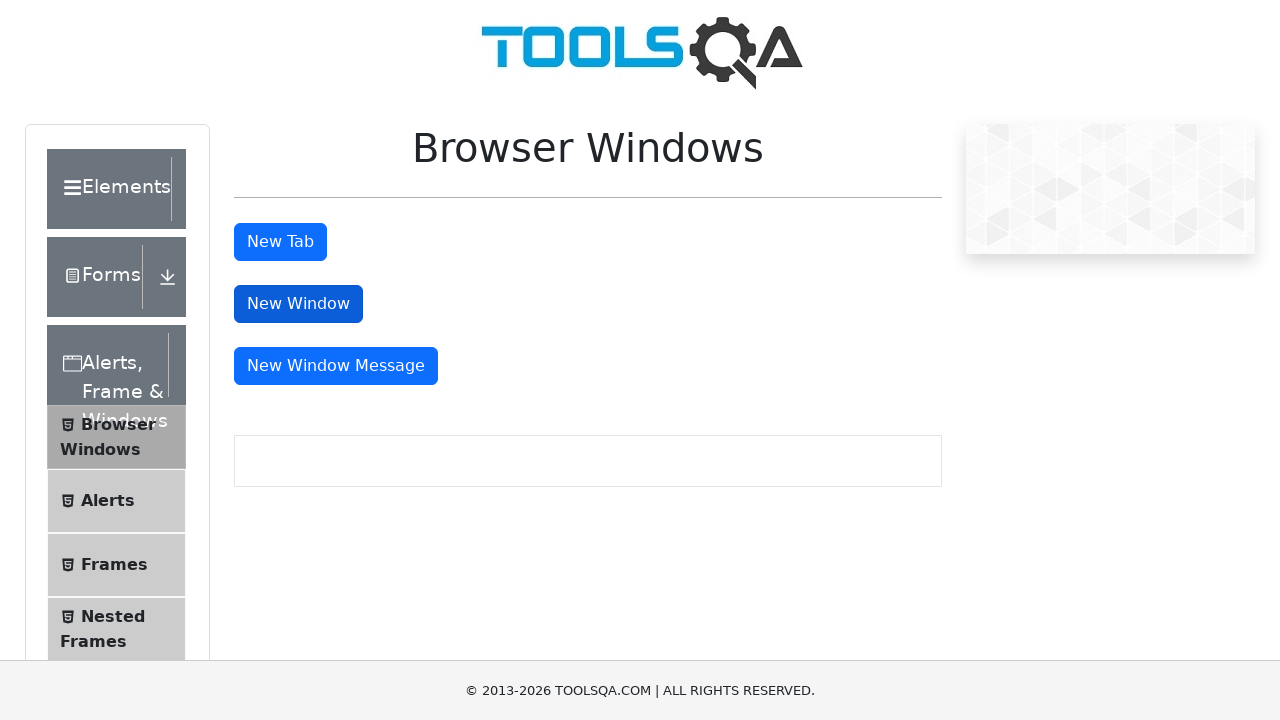

Identified first page (main window) and second page (popup)
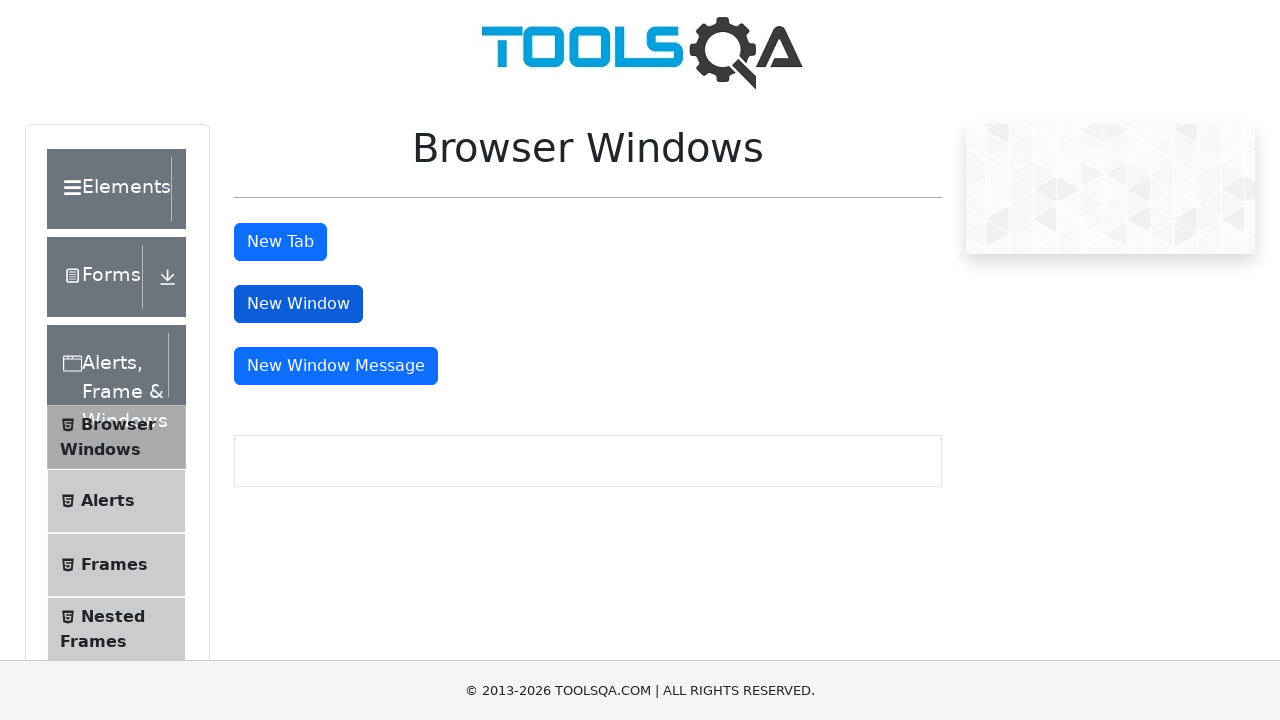

Switched to first page (main window)
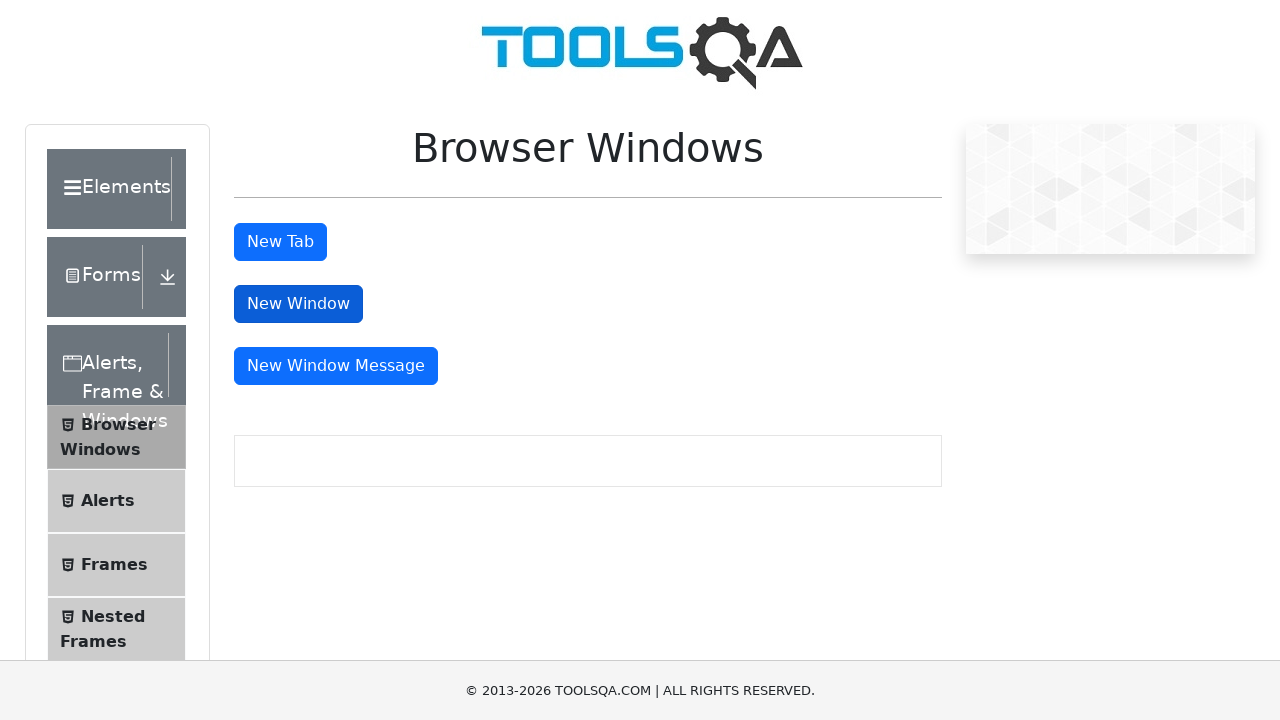

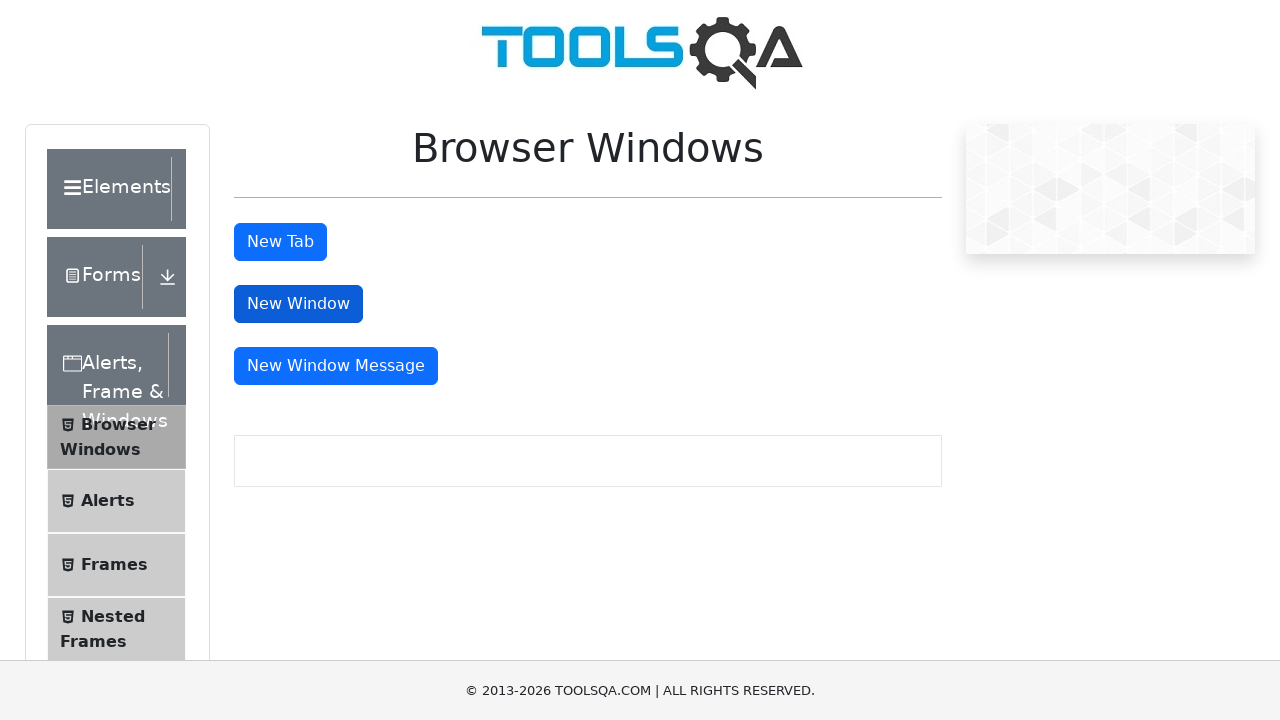